Navigates to EchoEcho HTML forms tutorial page and verifies it loads

Starting URL: http://www.echoecho.com/htmlforms10.htm

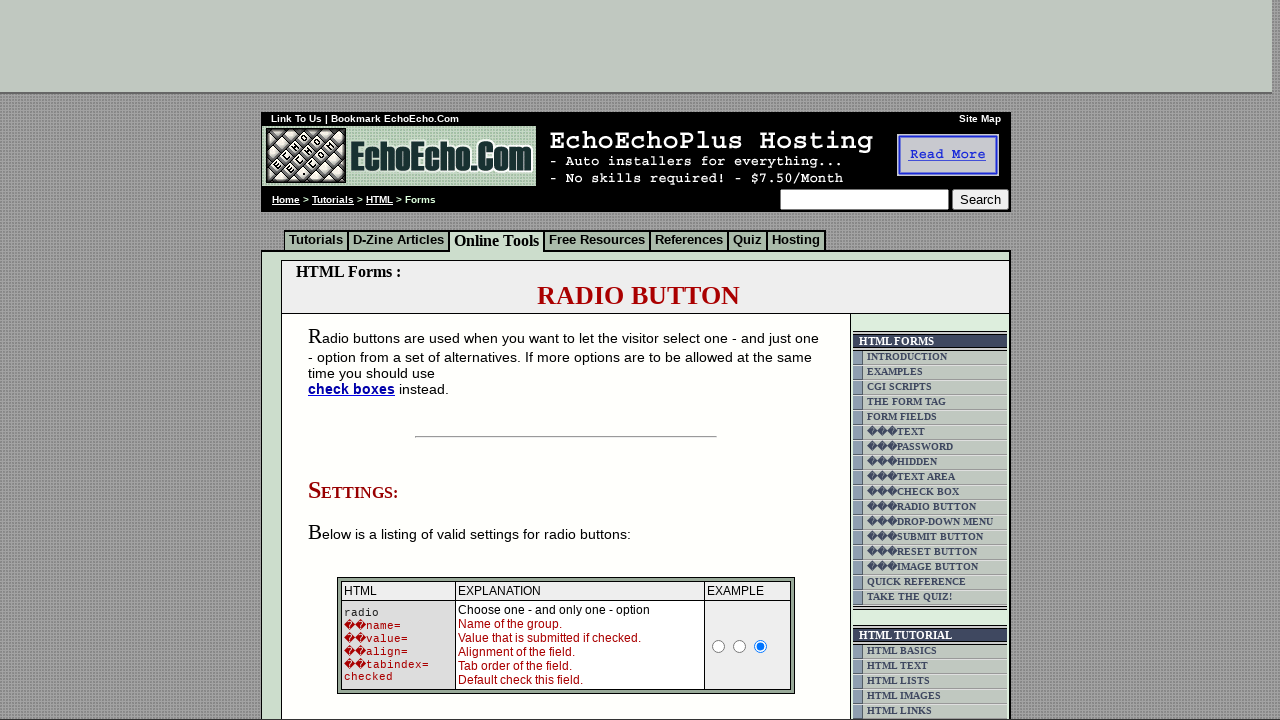

EchoEcho HTML forms tutorial page loaded successfully
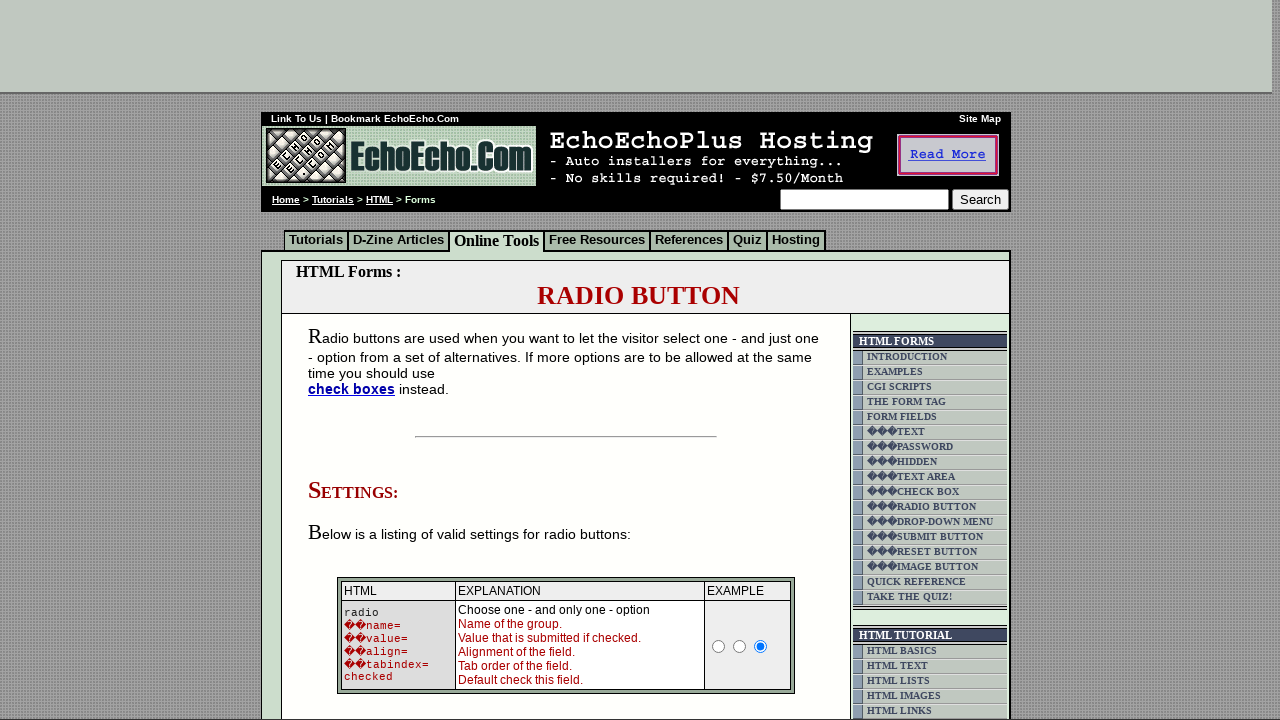

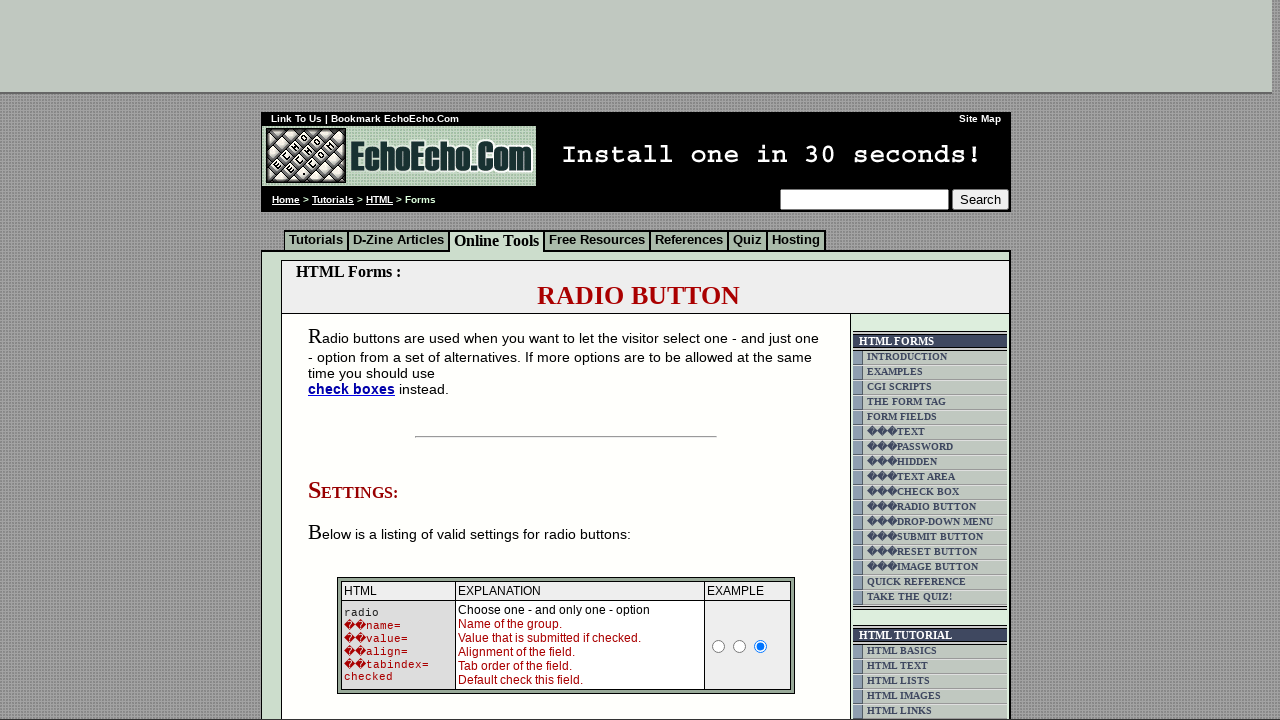